Tests selecting a dropdown option by its visible text label

Starting URL: https://kristinek.github.io/site/examples/actions

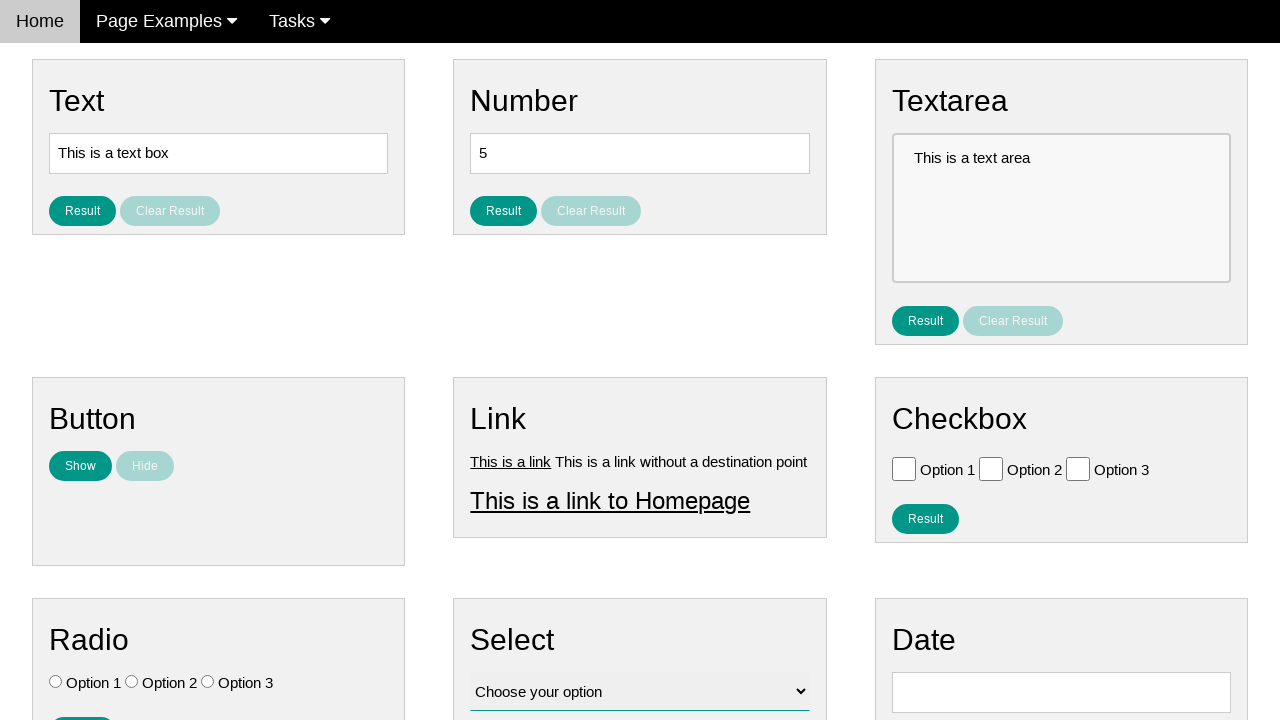

Navigated to actions examples page
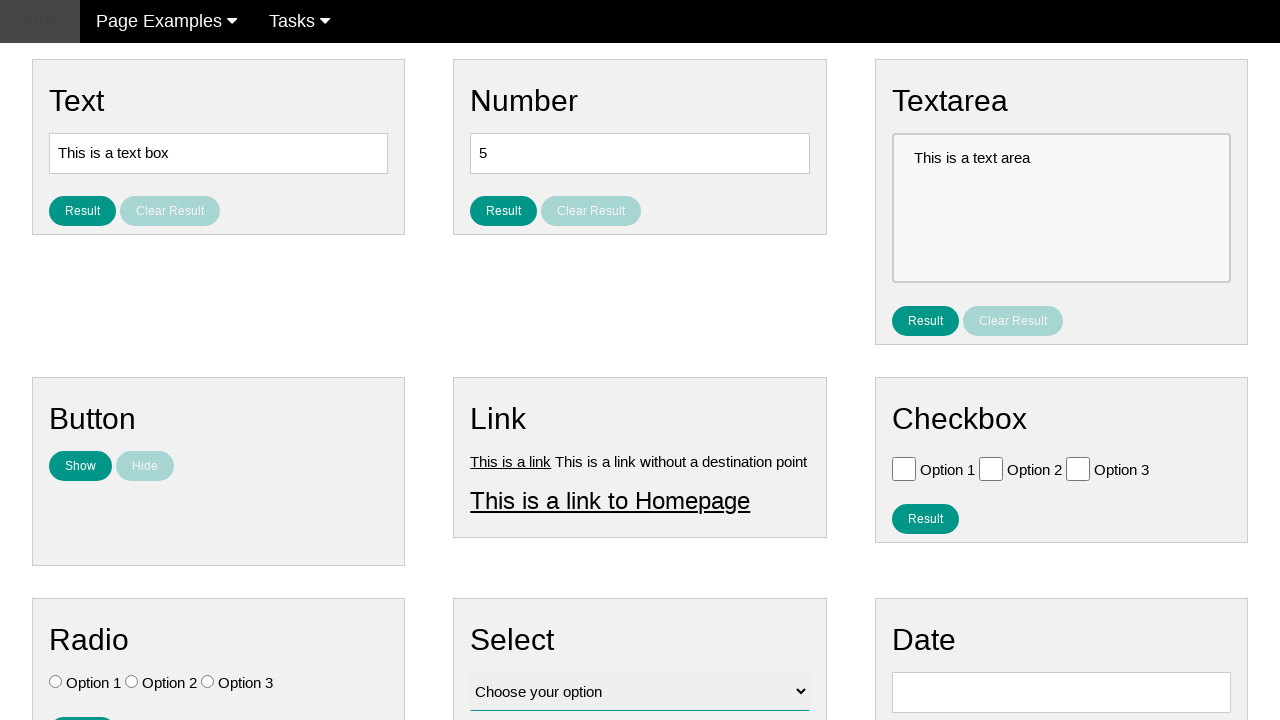

Selected 'Option 2' from dropdown by visible text on select#vfb-12
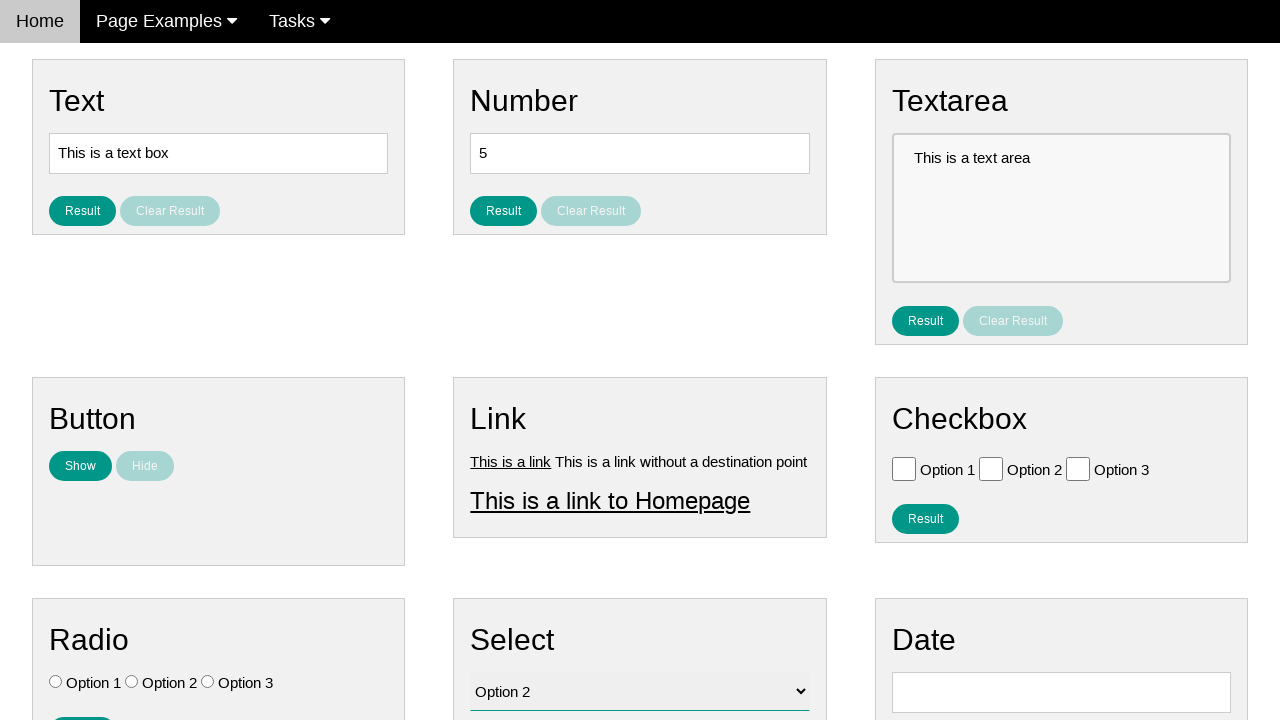

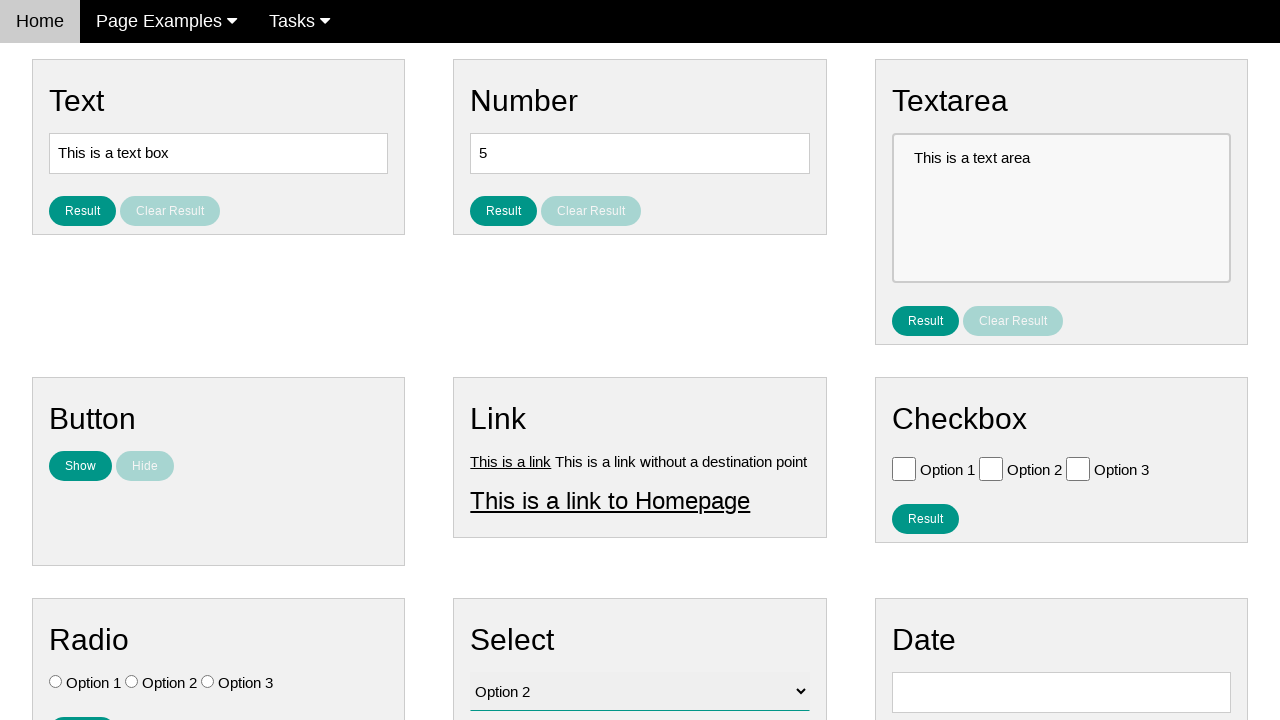